Tests search functionality on python.org by searching for "pycon" and verifying results are displayed

Starting URL: http://www.python.org

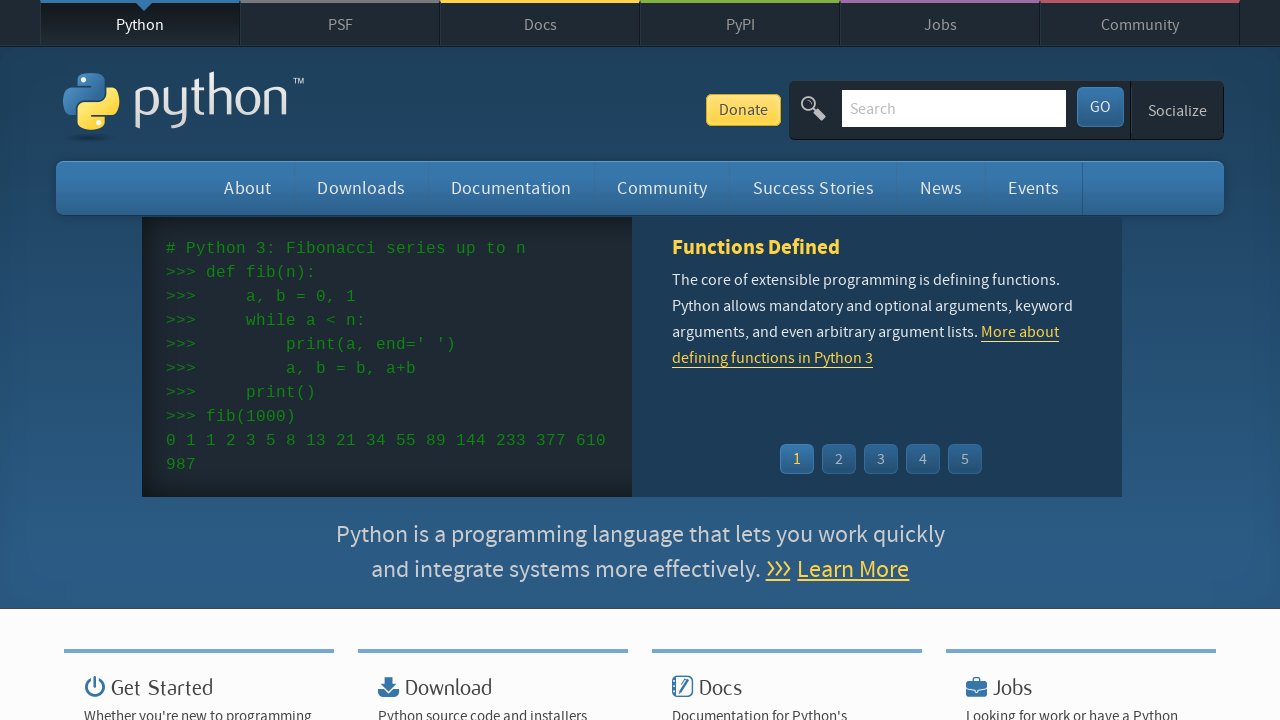

Verified 'Python' is in the page title
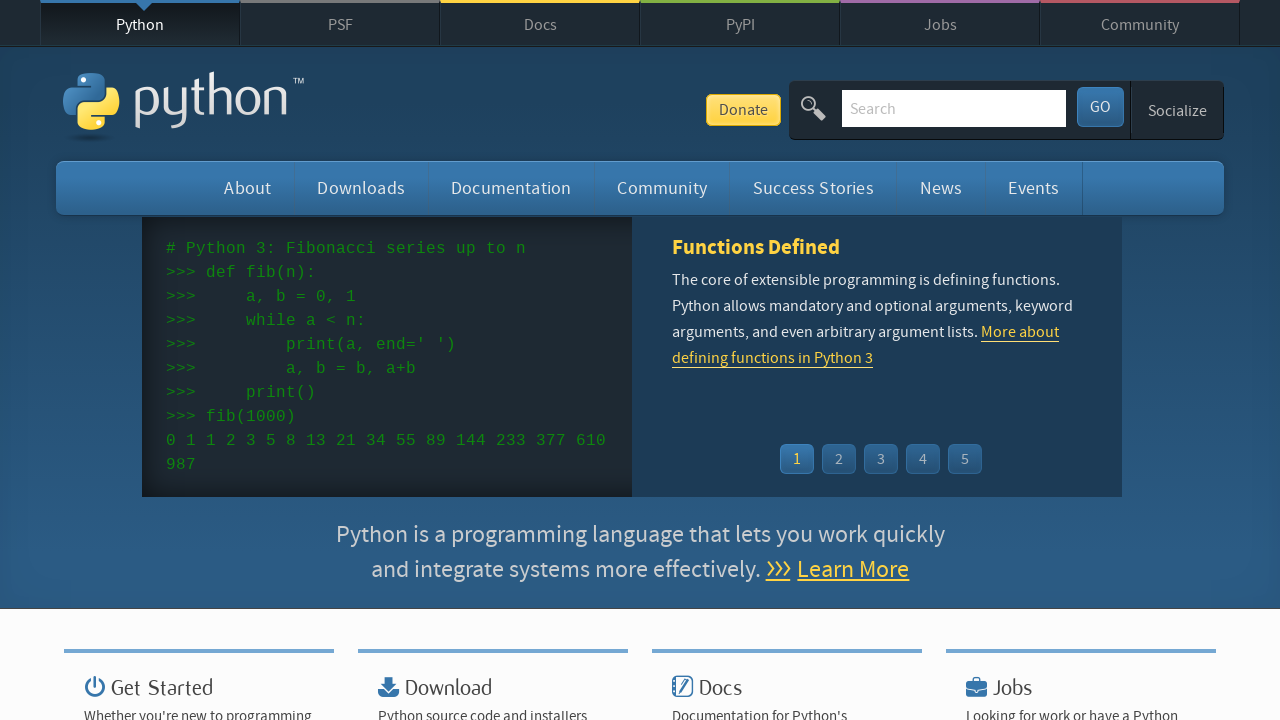

Filled search field with 'pycon' on input[name='q']
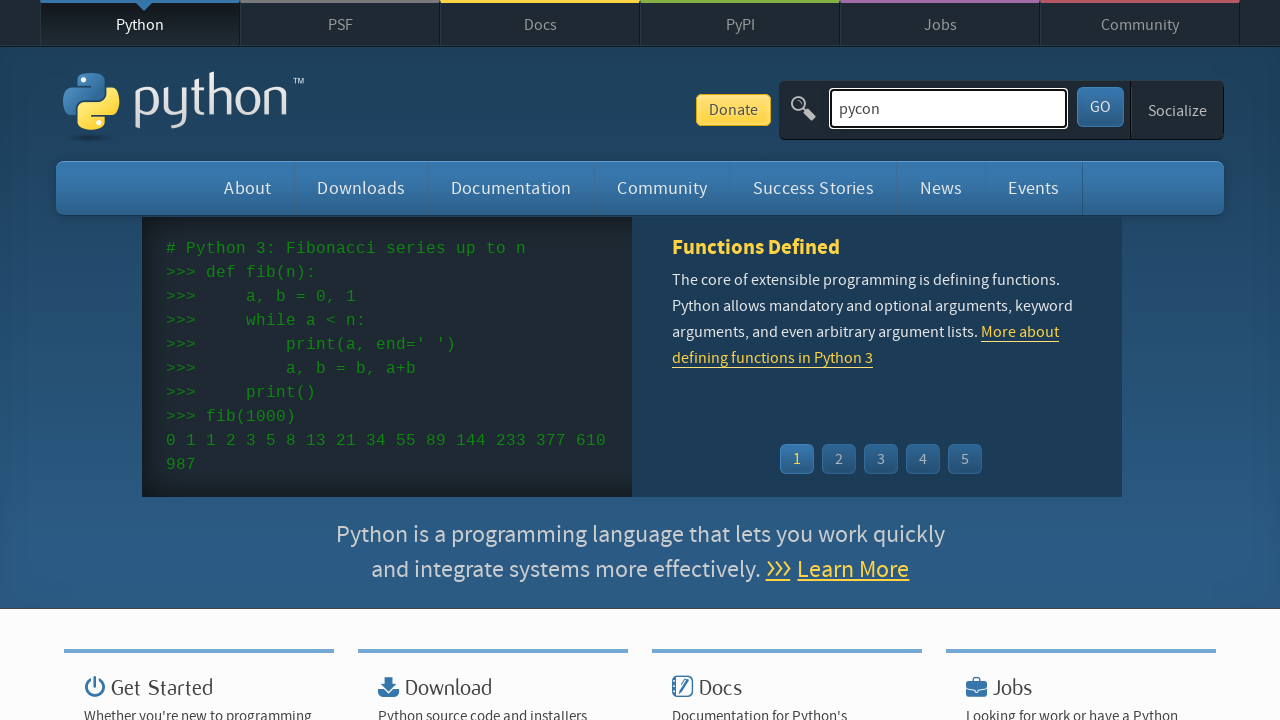

Pressed Enter to submit search for 'pycon' on input[name='q']
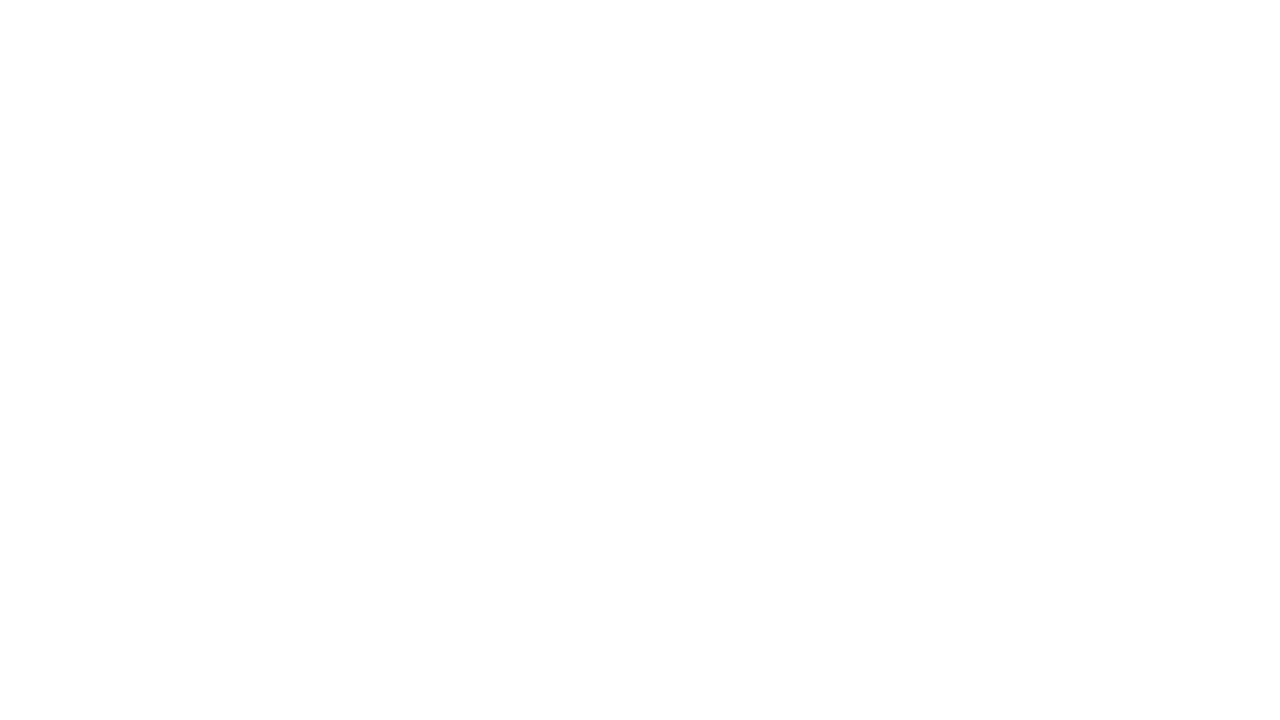

Waited for network idle - page fully loaded
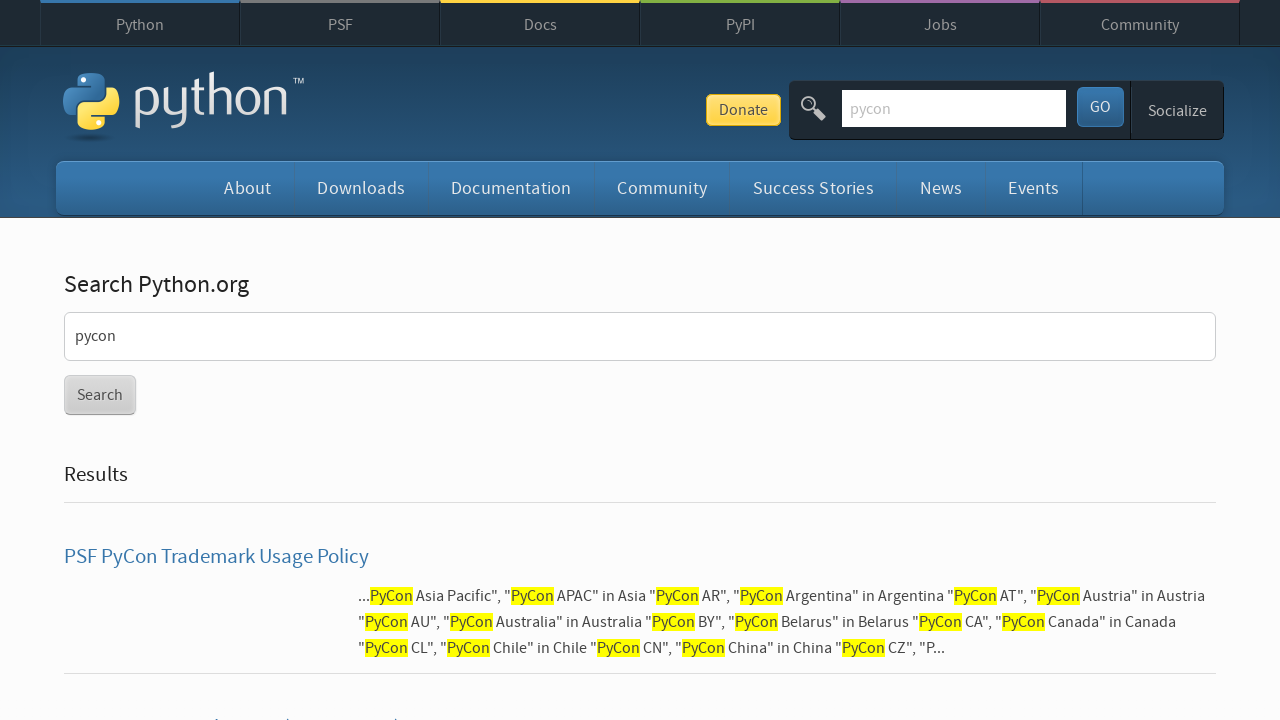

Verified search results are displayed (no 'No results found' message)
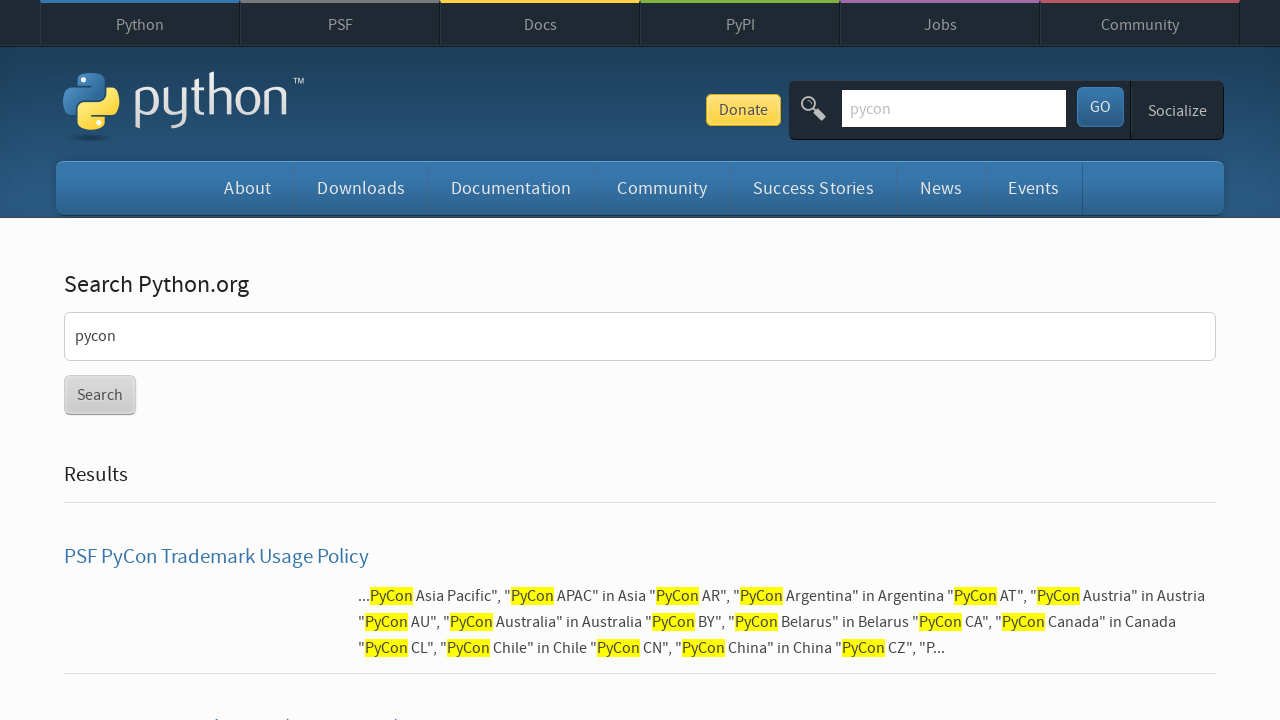

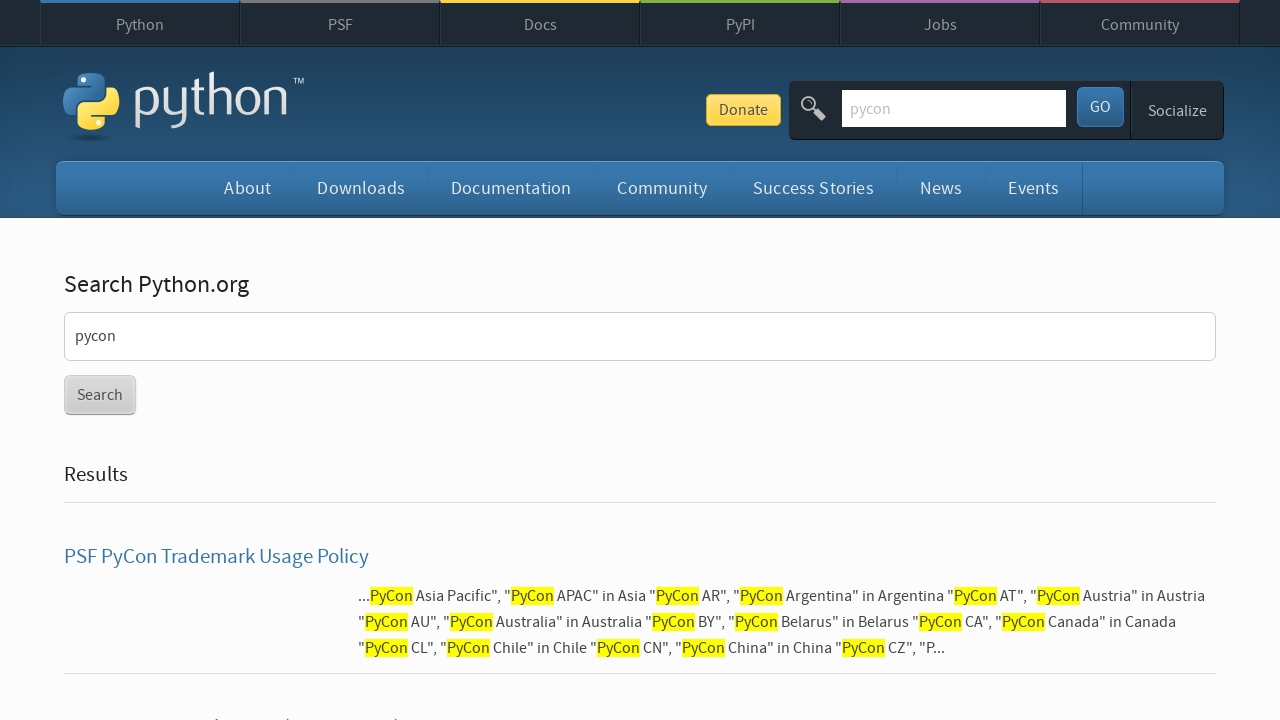